Retrieves a value from an element attribute, performs a mathematical calculation, fills the answer in a form, selects checkbox and radio button options, and submits the form

Starting URL: http://suninjuly.github.io/get_attribute.html

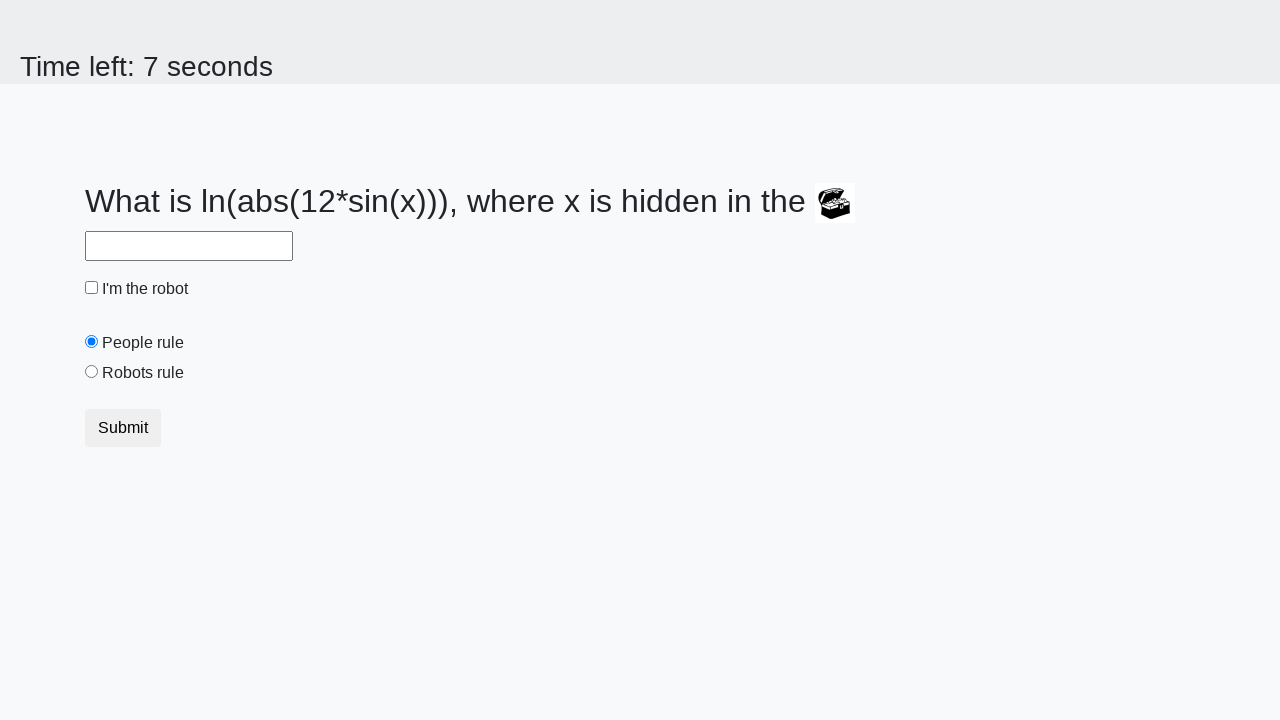

Retrieved valuex attribute from treasure element
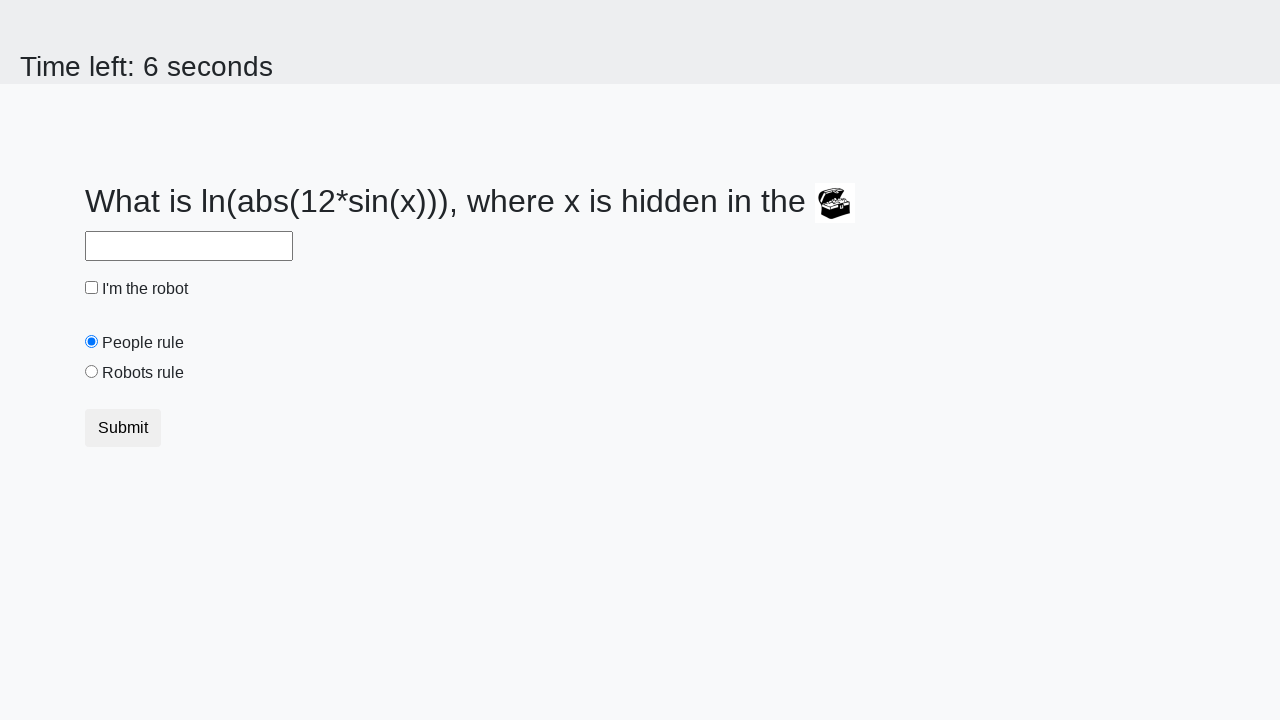

Calculated answer using mathematical formula: -0.2965141811564539
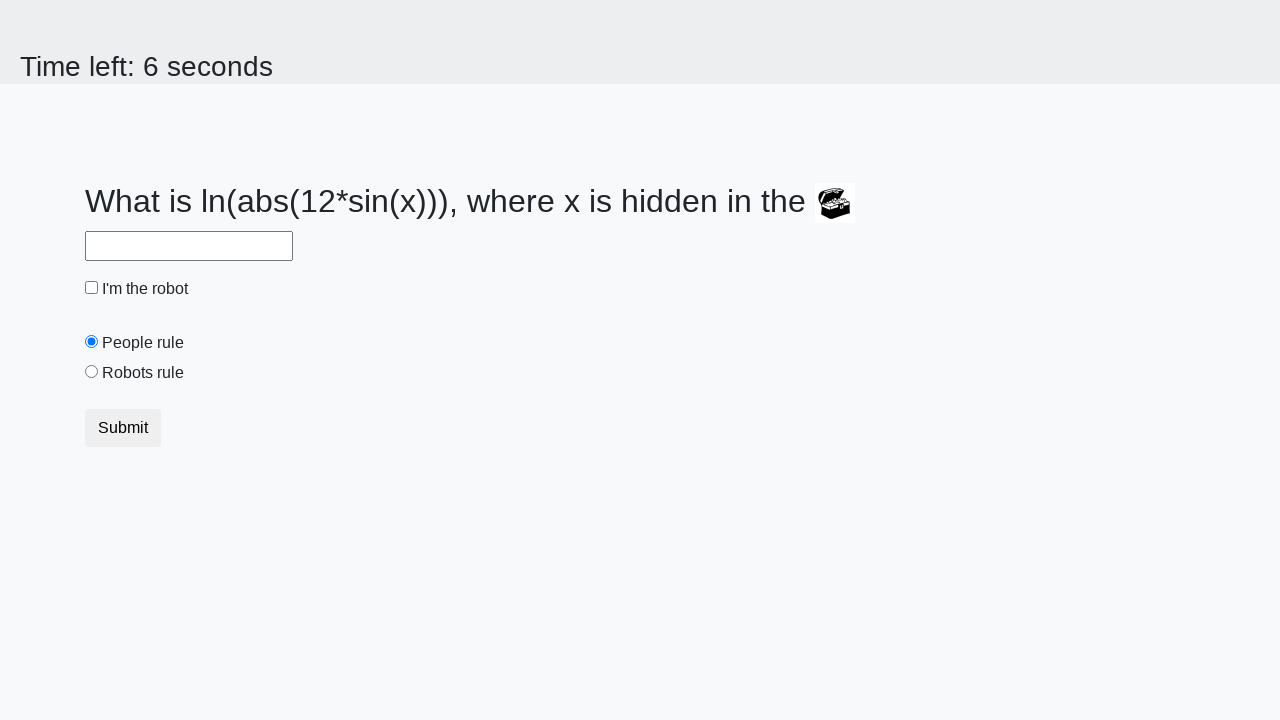

Filled answer field with calculated value: -0.2965141811564539 on #answer
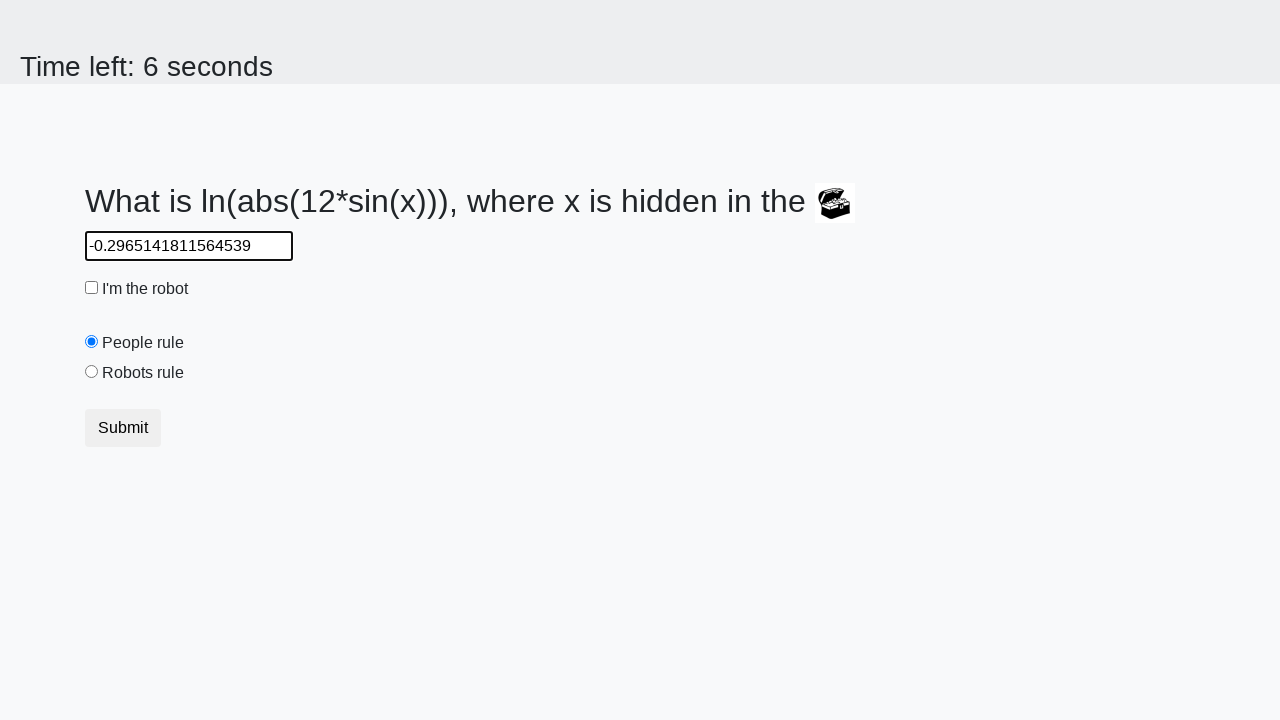

Checked the robot checkbox at (92, 288) on #robotCheckbox
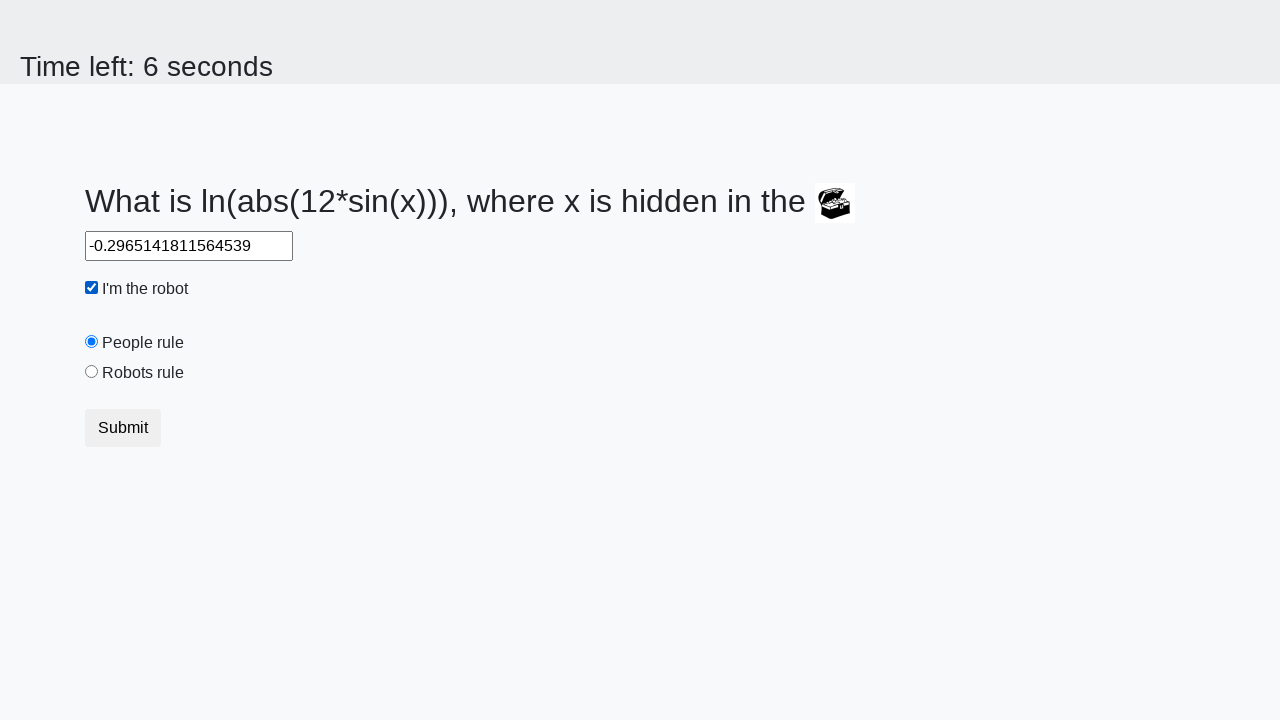

Selected the 'robots rule' radio button at (92, 372) on #robotsRule
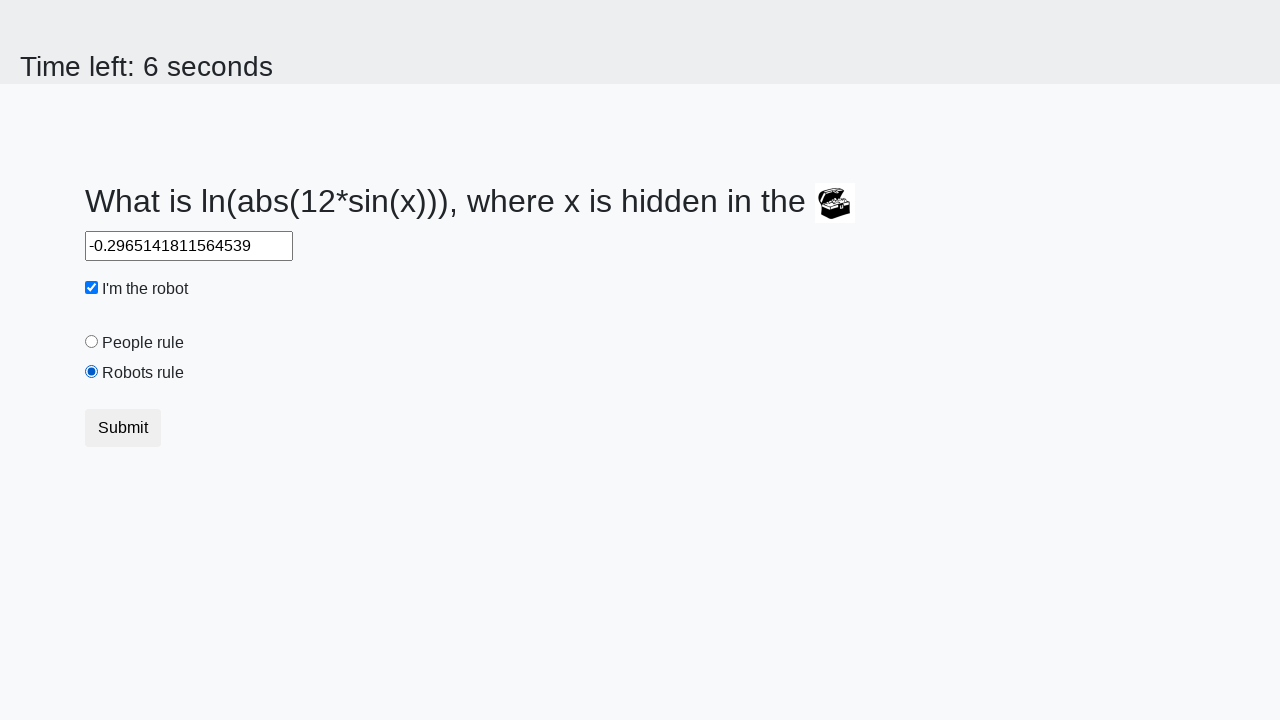

Clicked submit button to submit the form at (123, 428) on button[type="submit"]
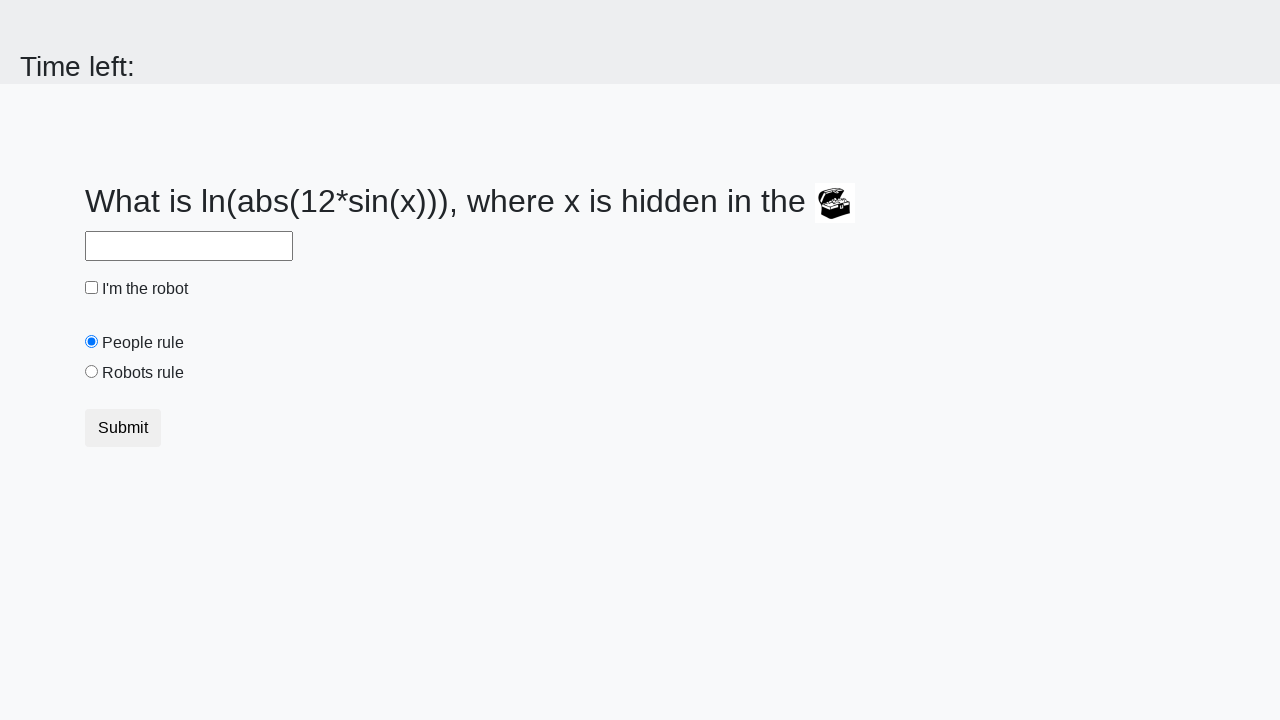

Waited for form submission to complete
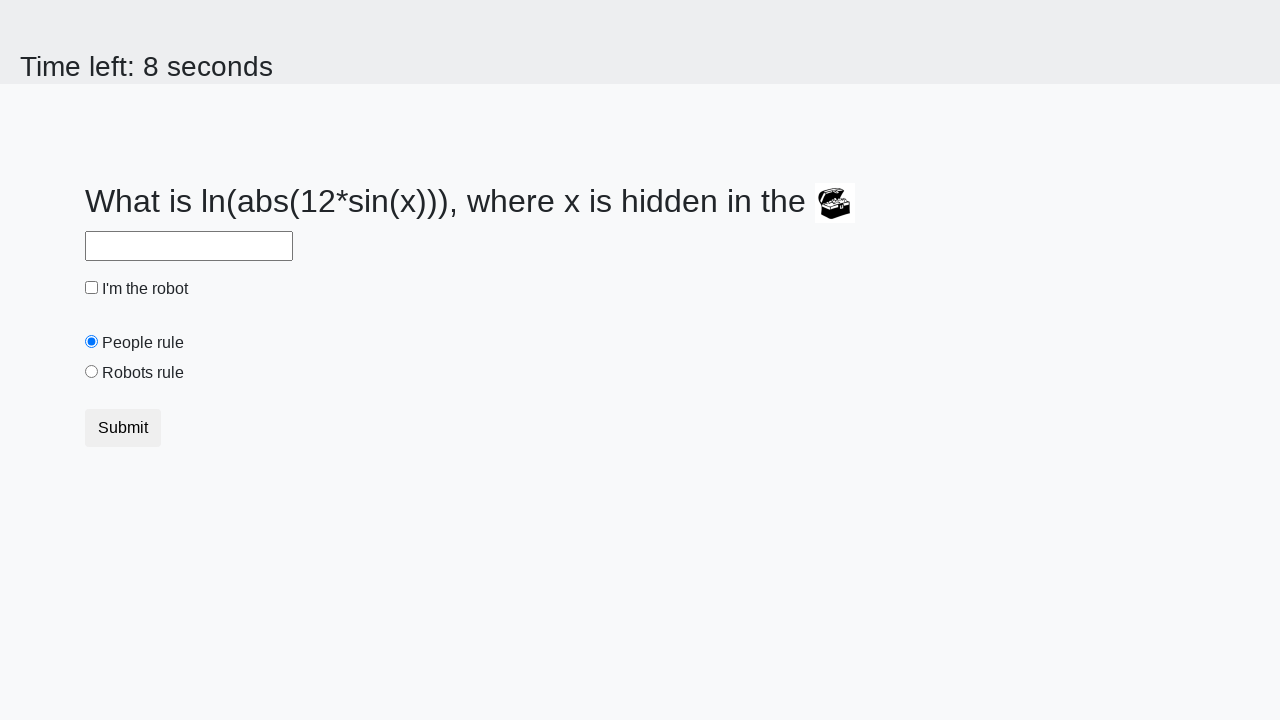

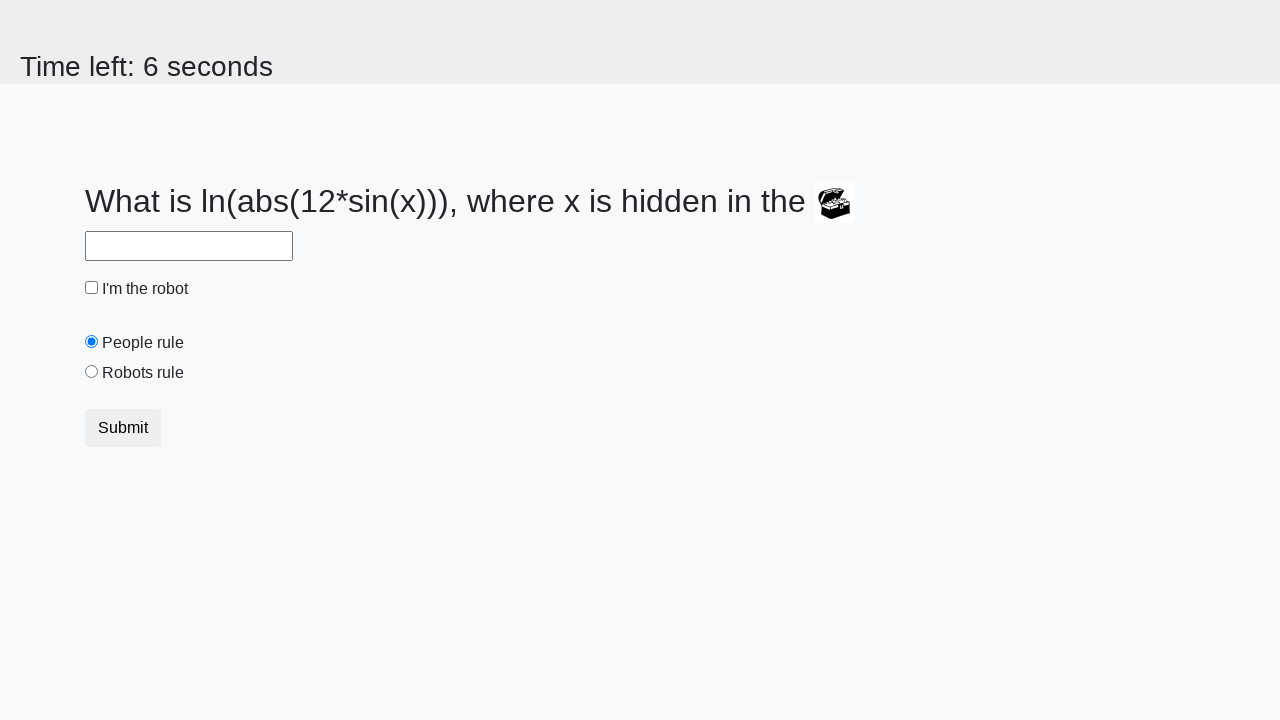